Tests user registration flow by filling out a multi-step signup form with zip code, personal information, and password fields

Starting URL: https://sharelane.com/cgi-bin/register.py

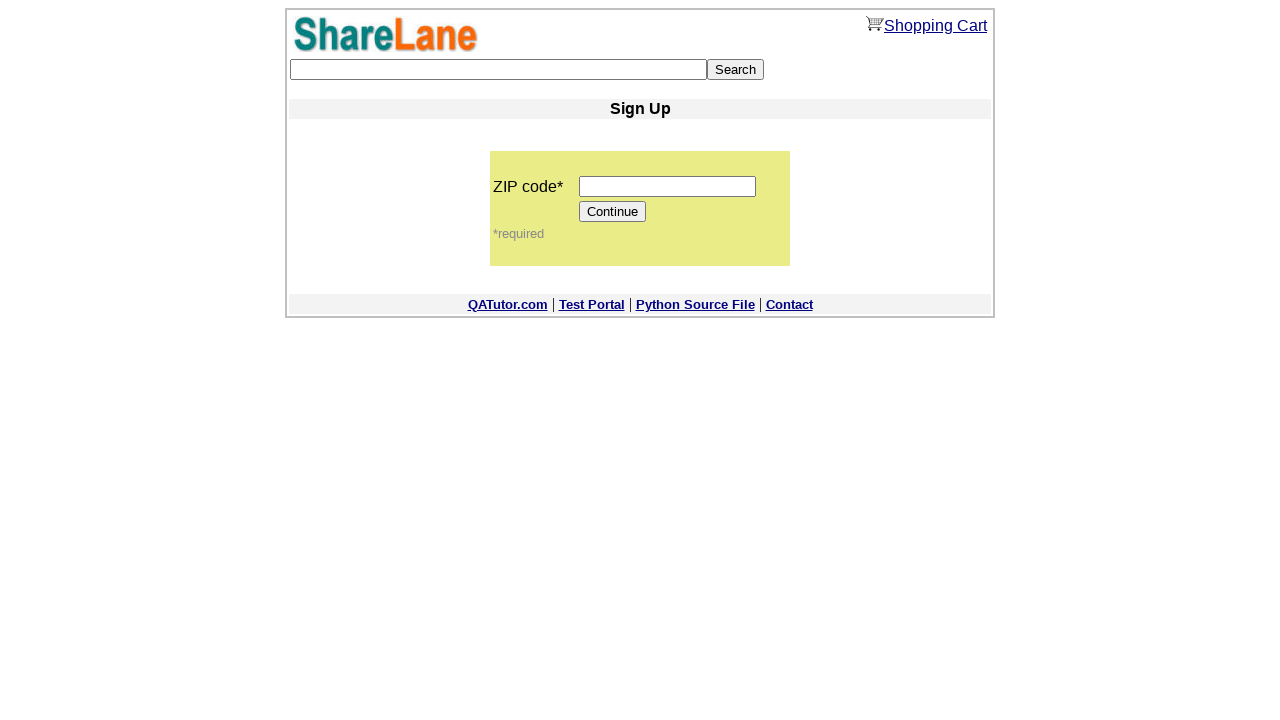

Filled zip code field with '123456' on input[name='zip_code']
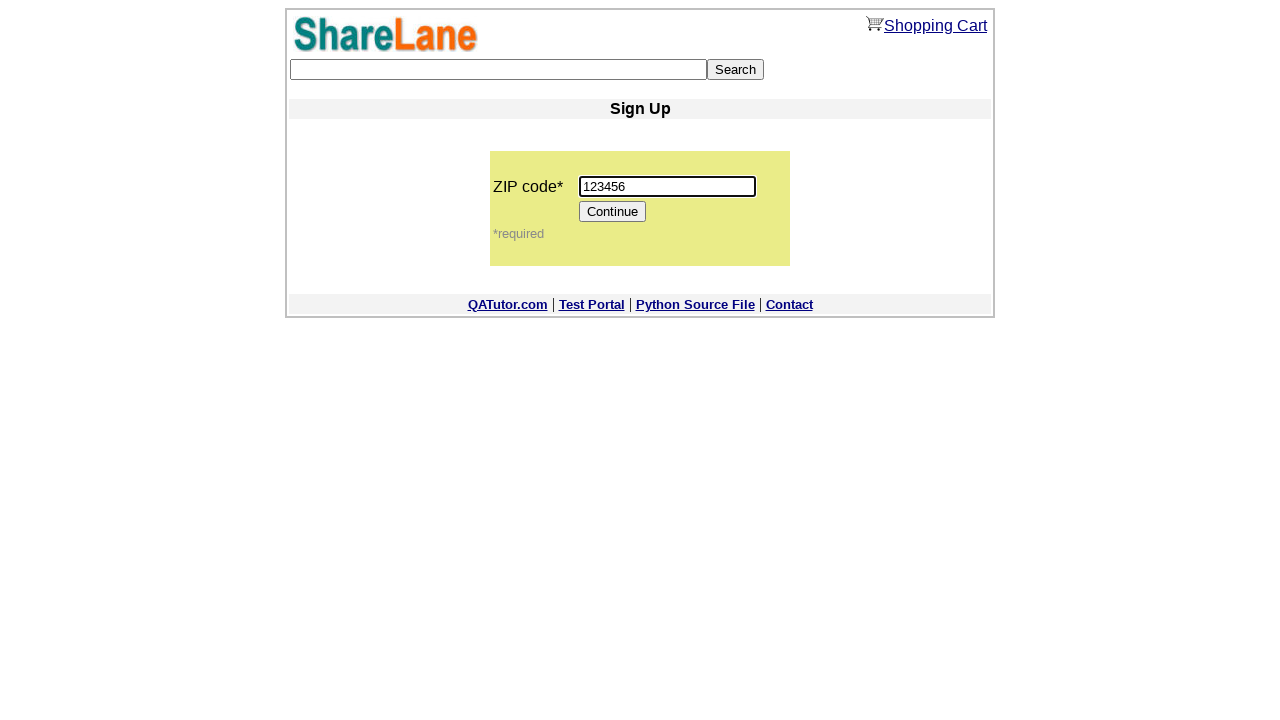

Clicked Continue button to proceed to registration form at (613, 212) on [value='Continue']
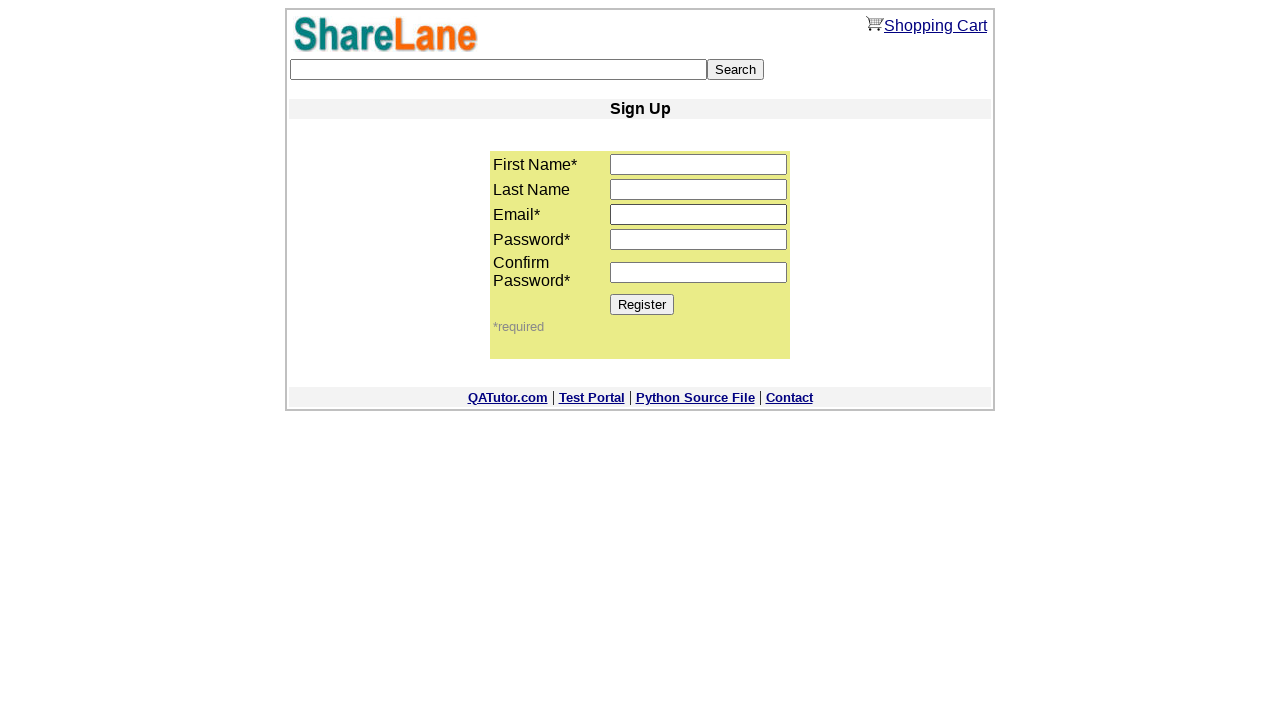

Registration form loaded
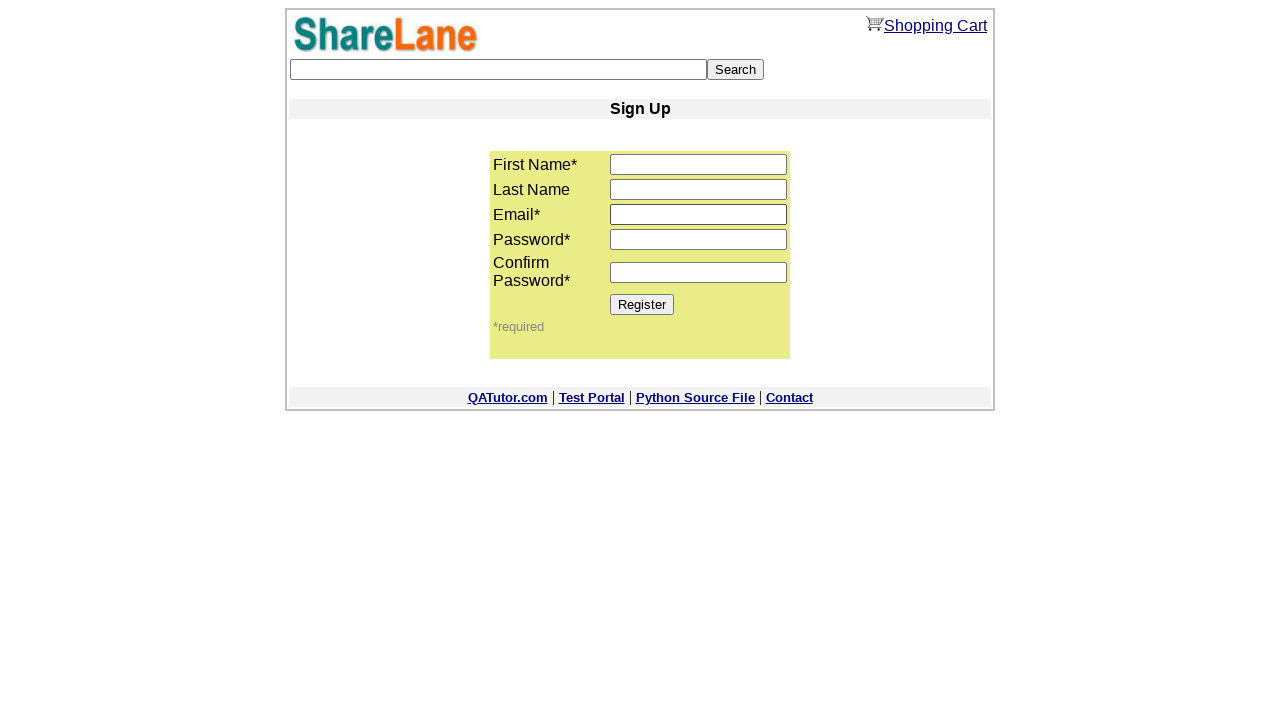

Filled first name field with 'Dasha' on input[name='first_name']
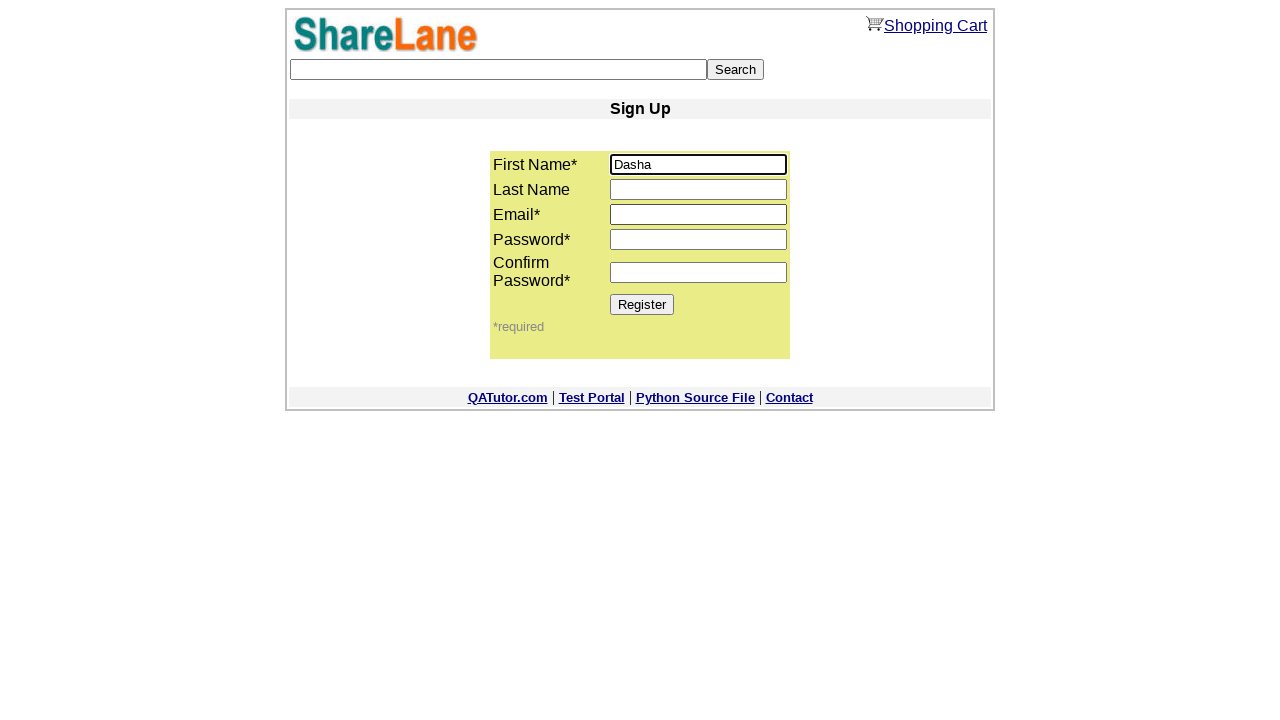

Filled last name field with 'Bulycheva' on input[name='last_name']
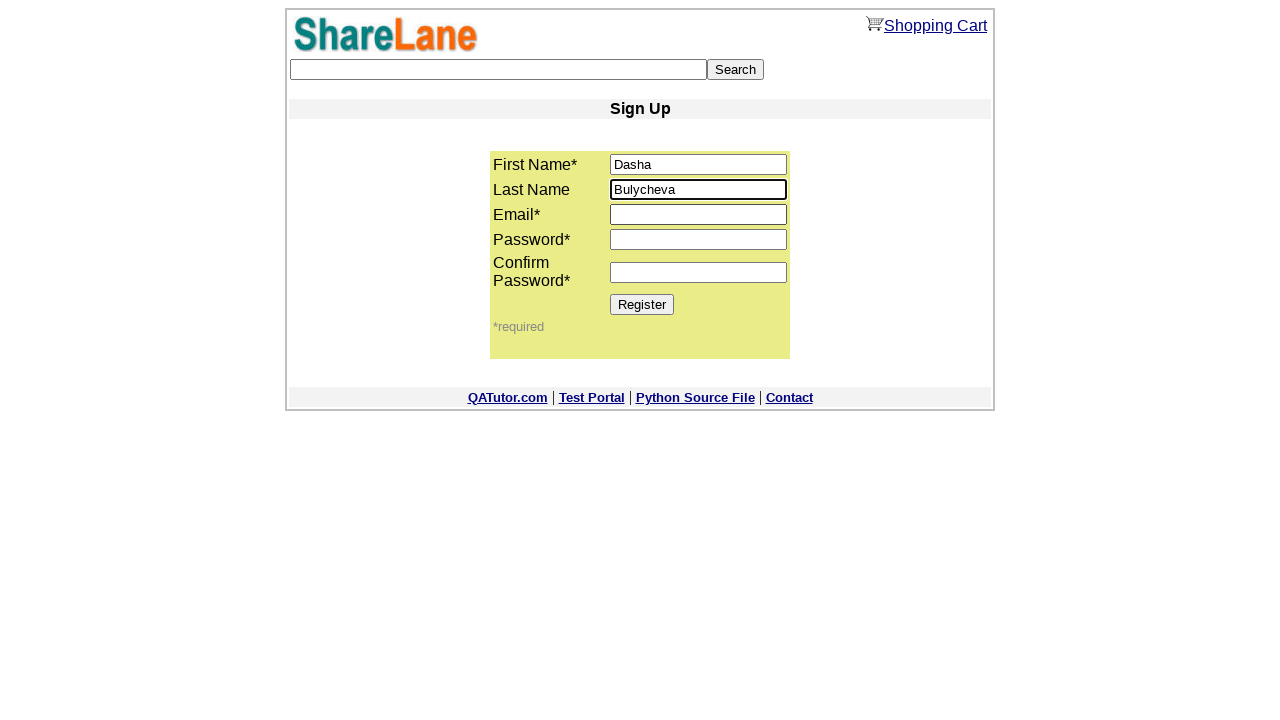

Filled email field with 'test789@example.com' on input[name='email']
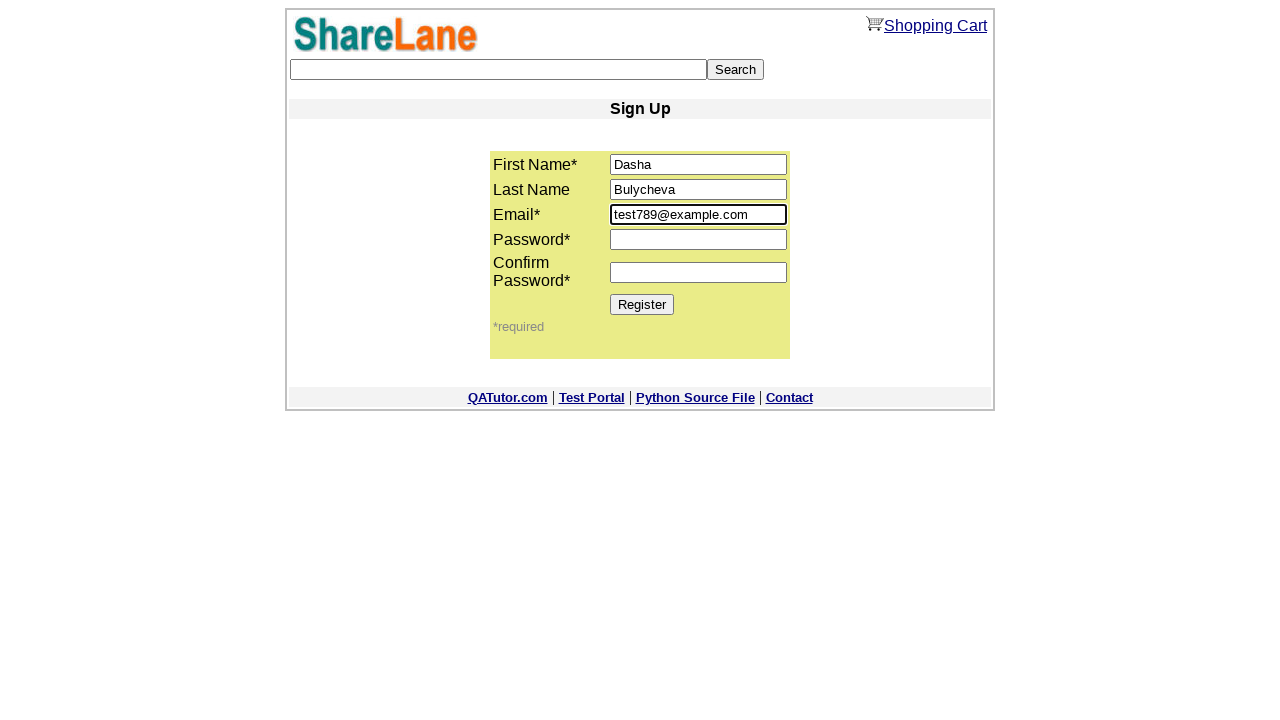

Filled password field with 'TestPass123!' on input[name='password1']
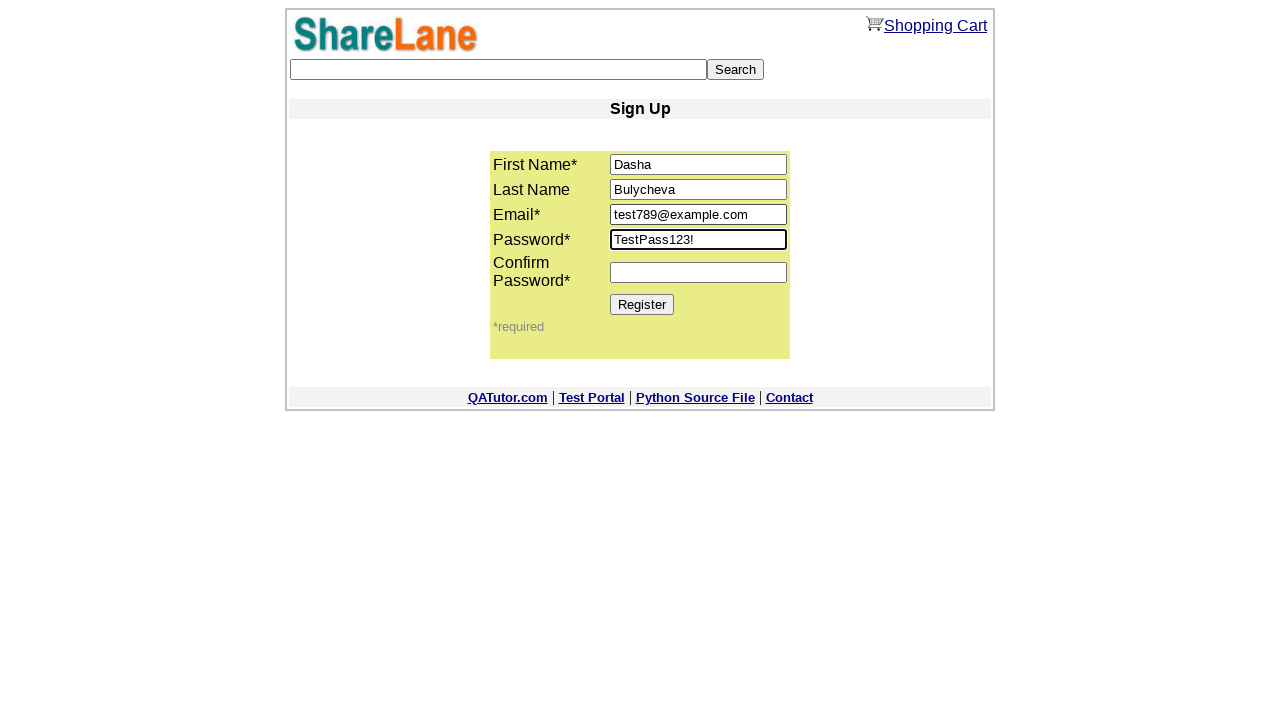

Filled password confirmation field with 'TestPass123!' on input[name='password2']
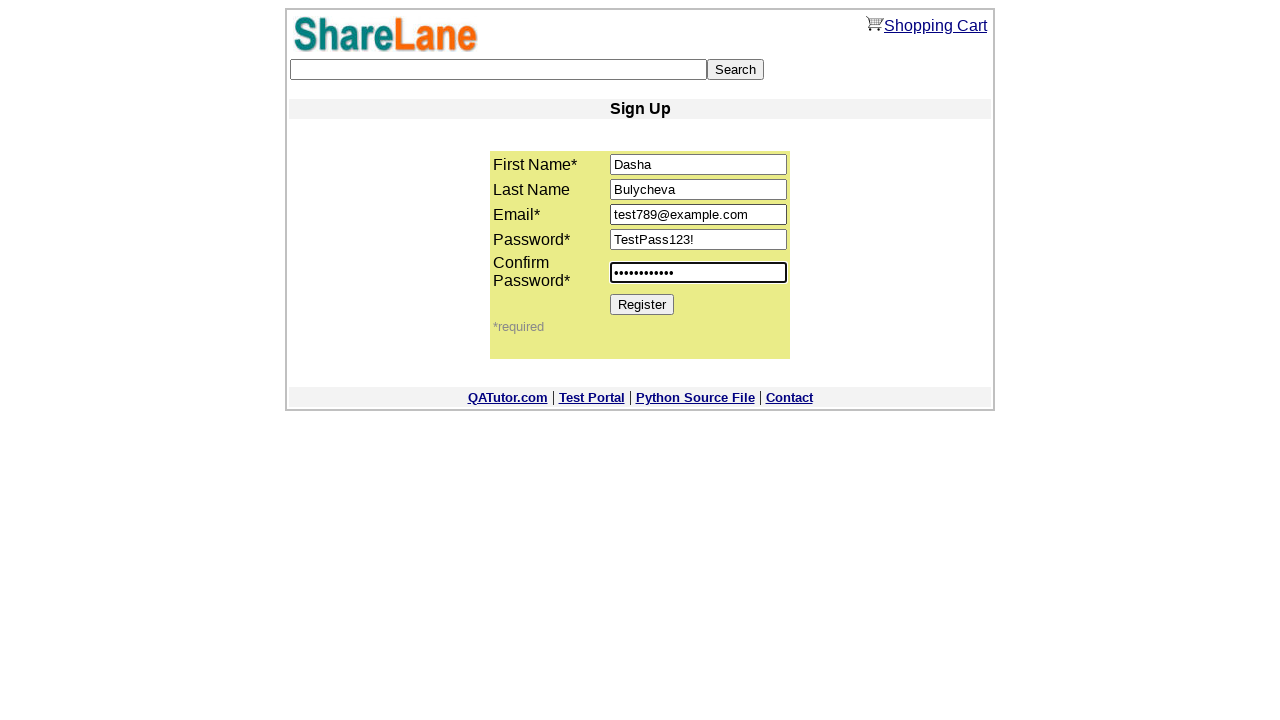

Clicked Register button to submit registration form at (642, 304) on [value='Register']
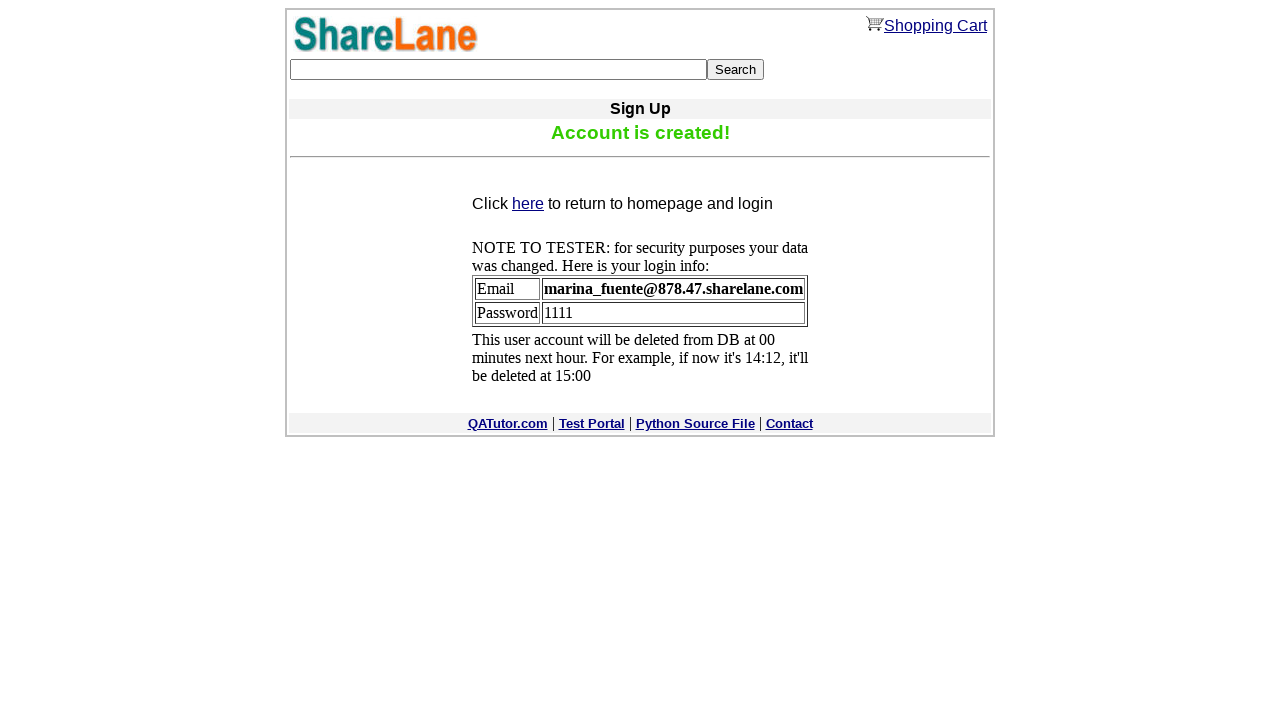

Registration confirmation message appeared
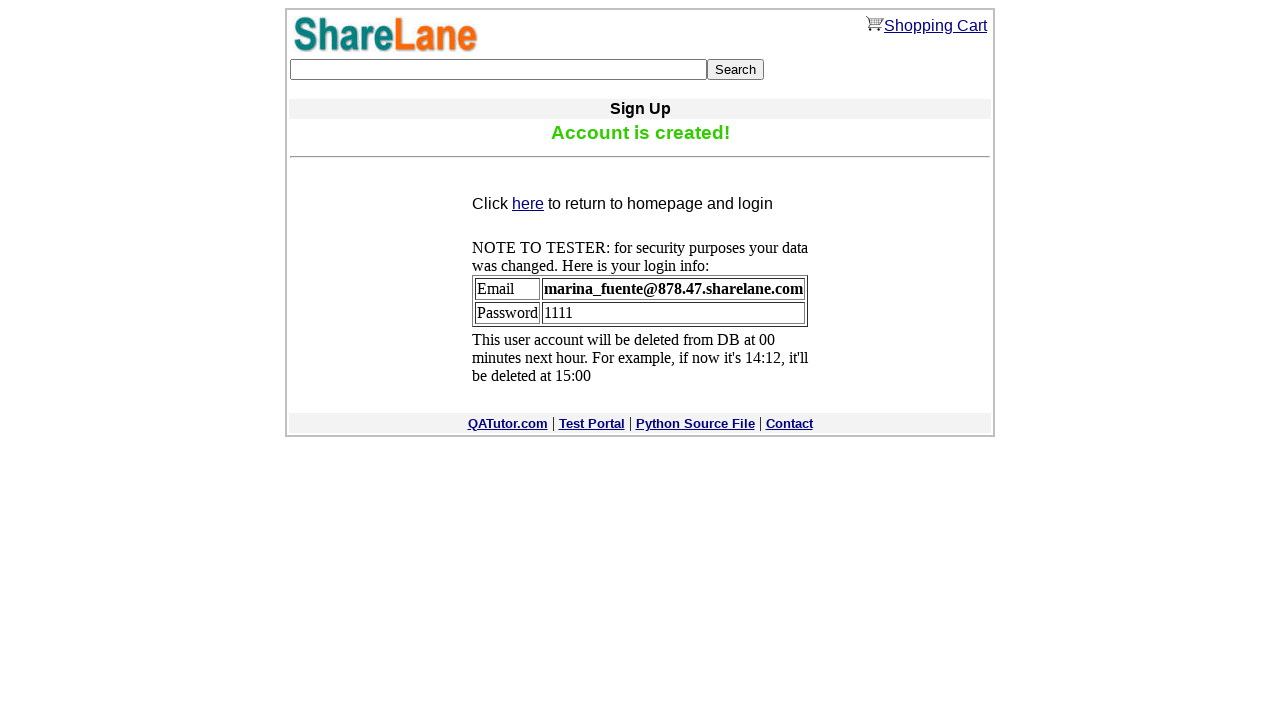

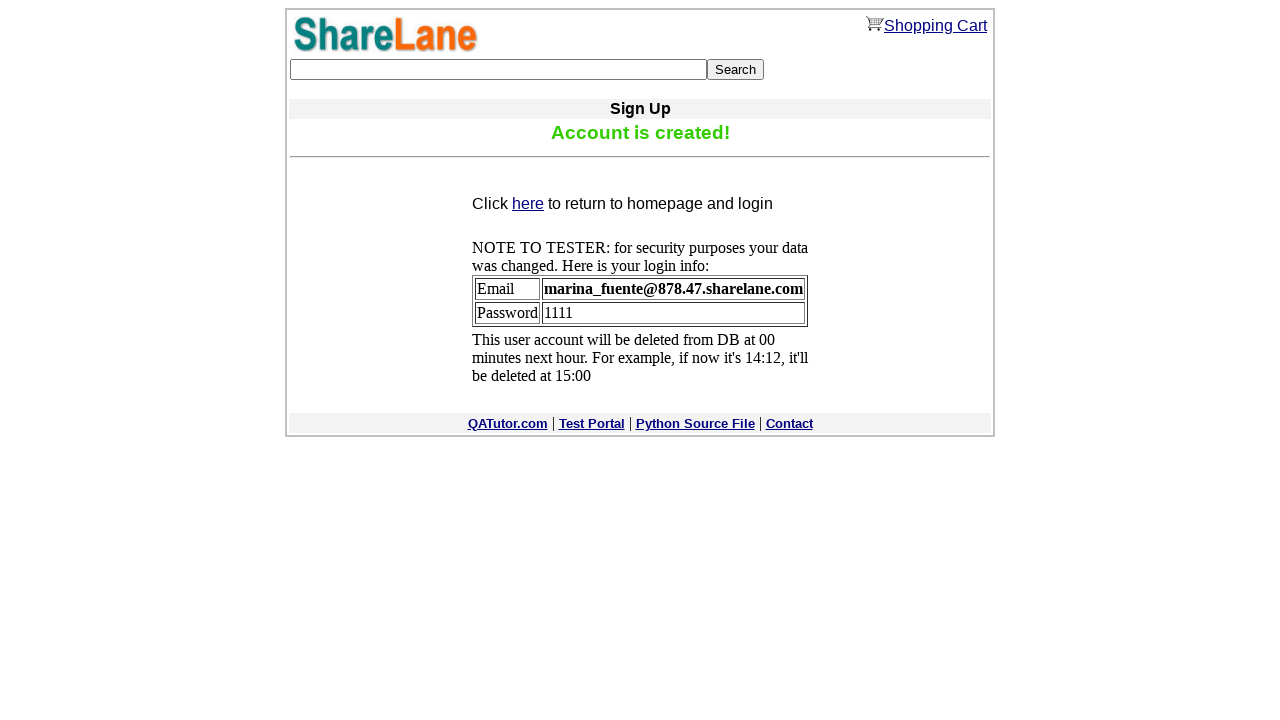